Tests login error message display by entering incorrect credentials and verifying the error message text

Starting URL: https://login1.nextbasecrm.com

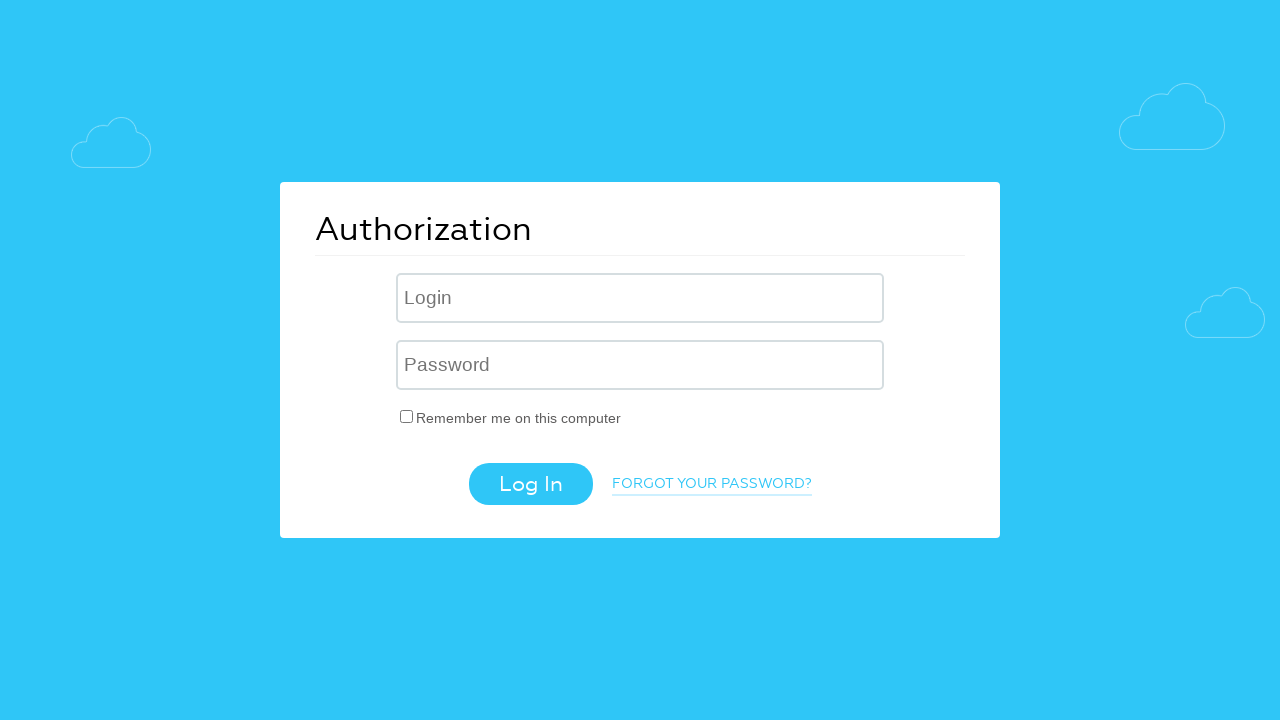

Filled username field with 'incorrect' on input[name='USER_LOGIN']
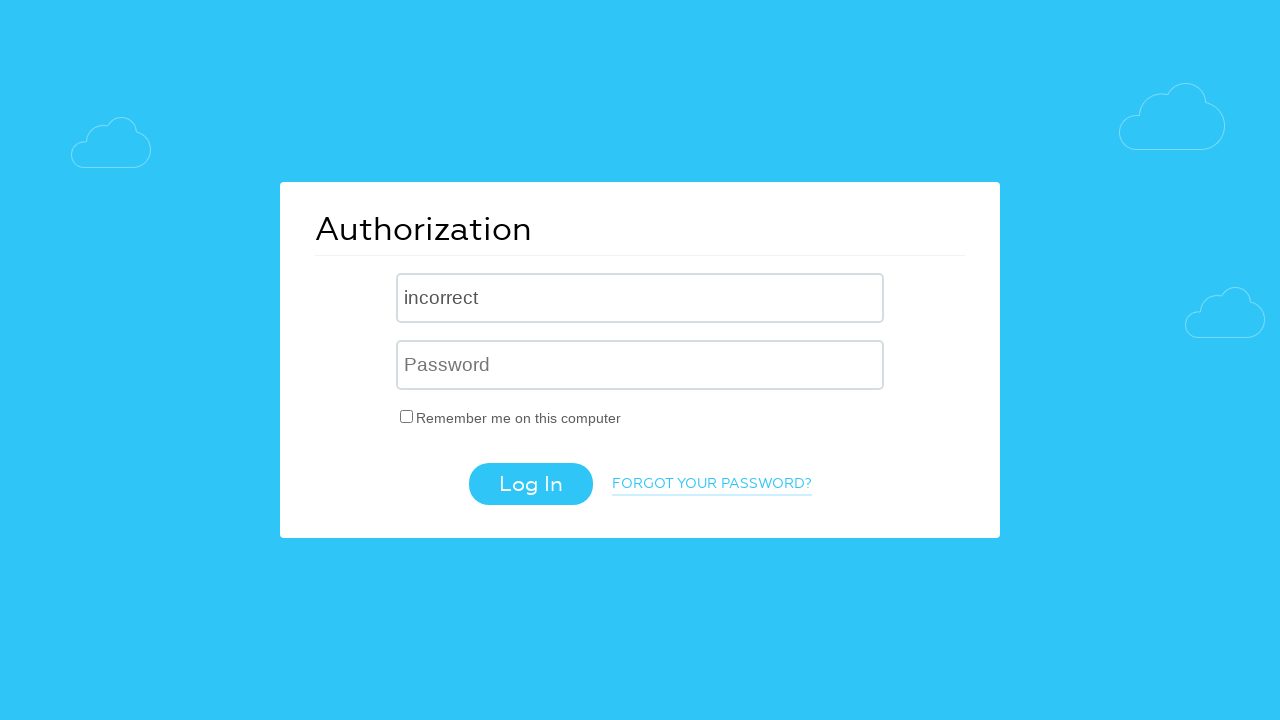

Filled password field with 'incorrect' on input[name='USER_PASSWORD']
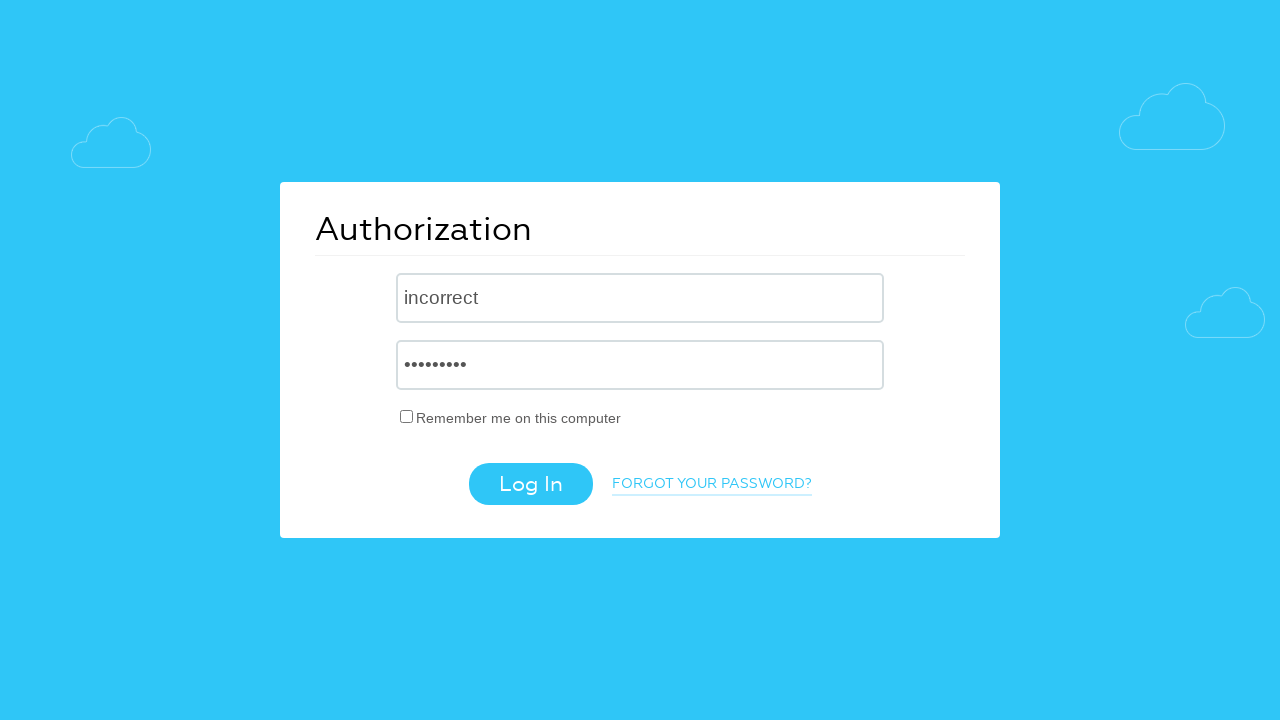

Clicked login button at (530, 484) on .login-btn
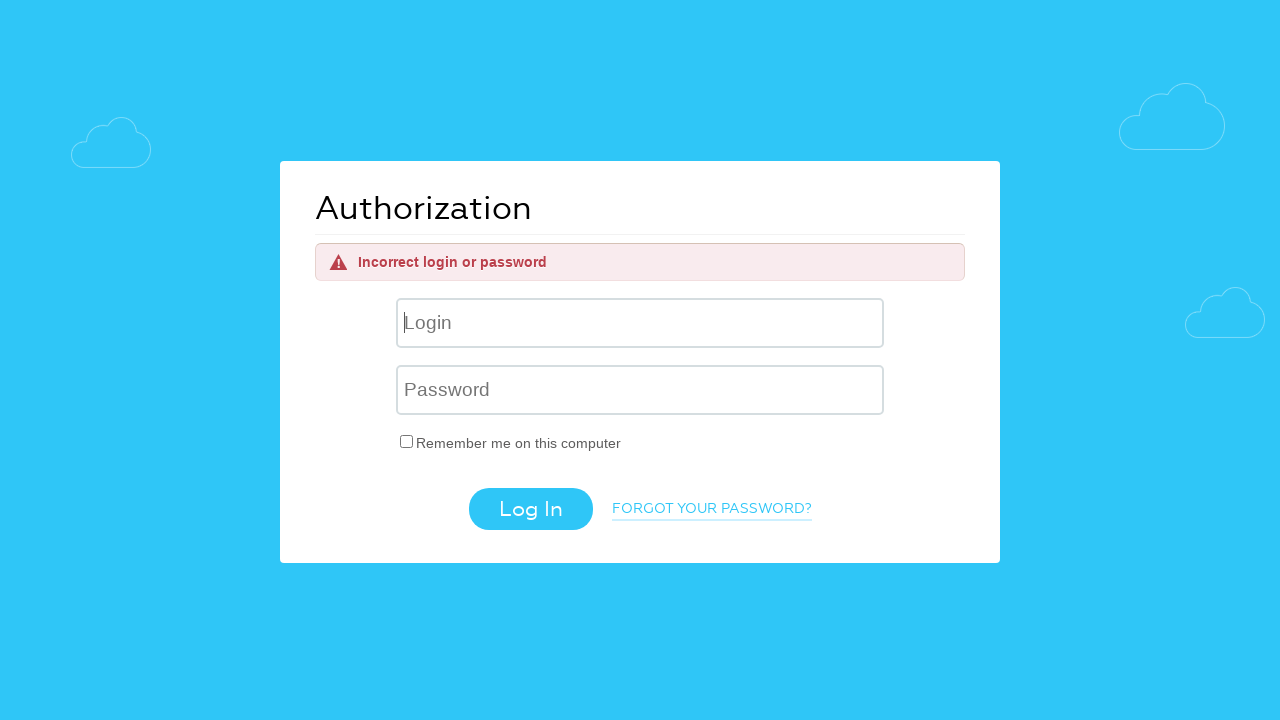

Error message element loaded
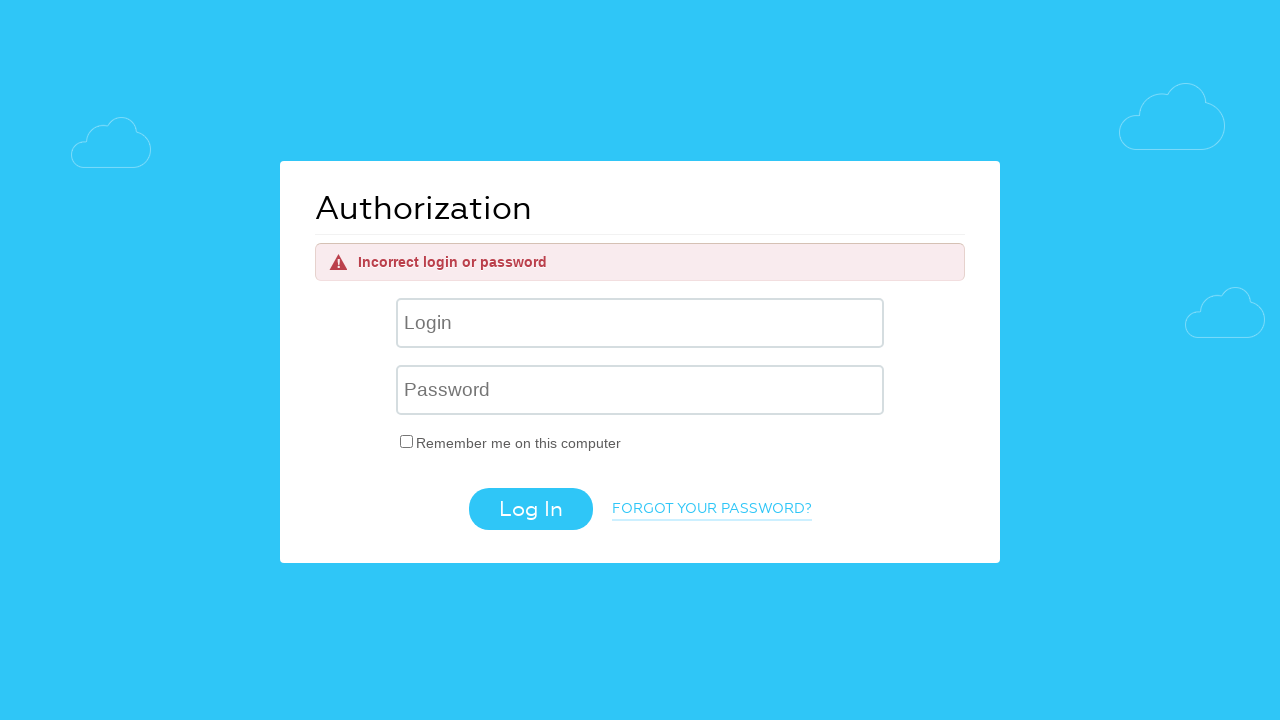

Retrieved error message text content
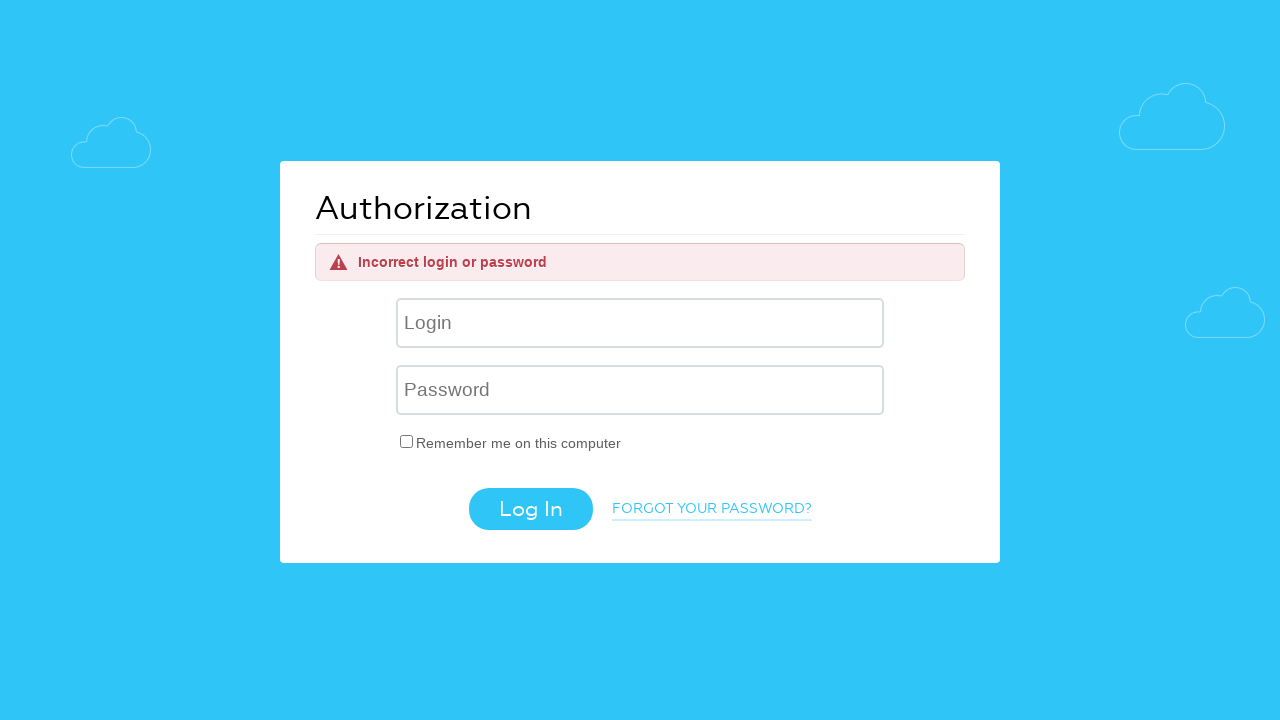

Verified error message matches expected text: 'Incorrect login or password'
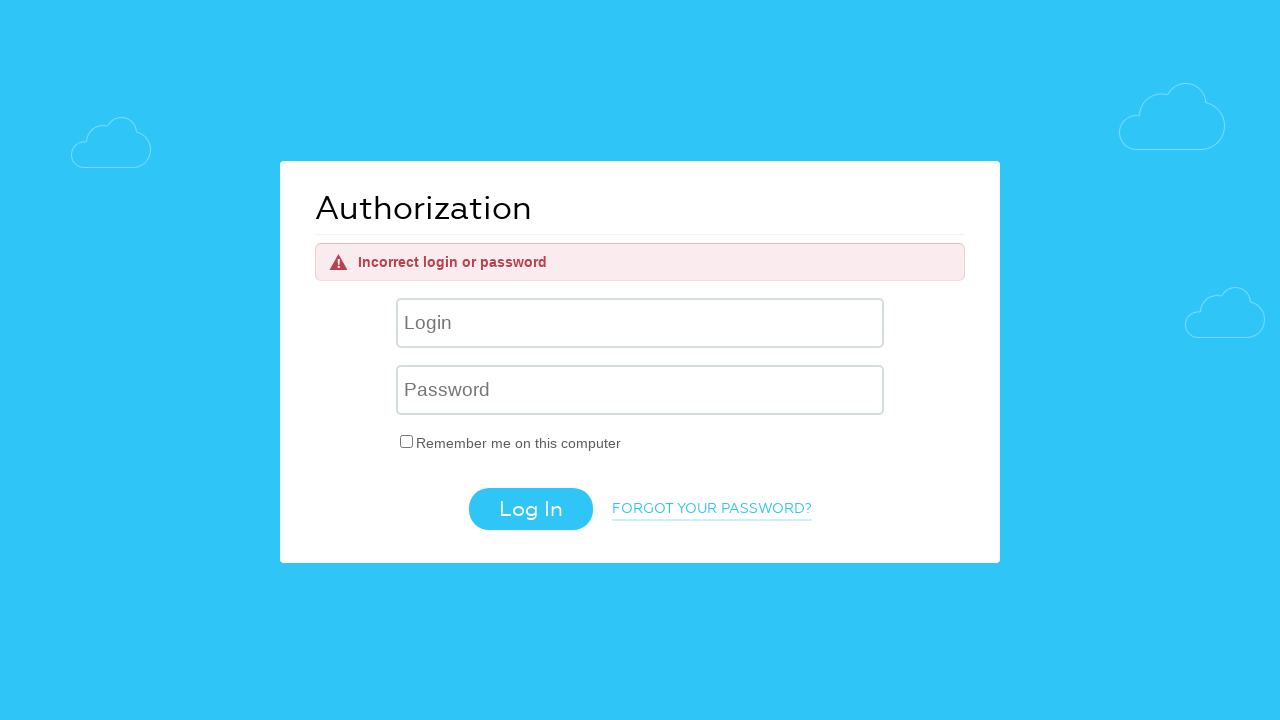

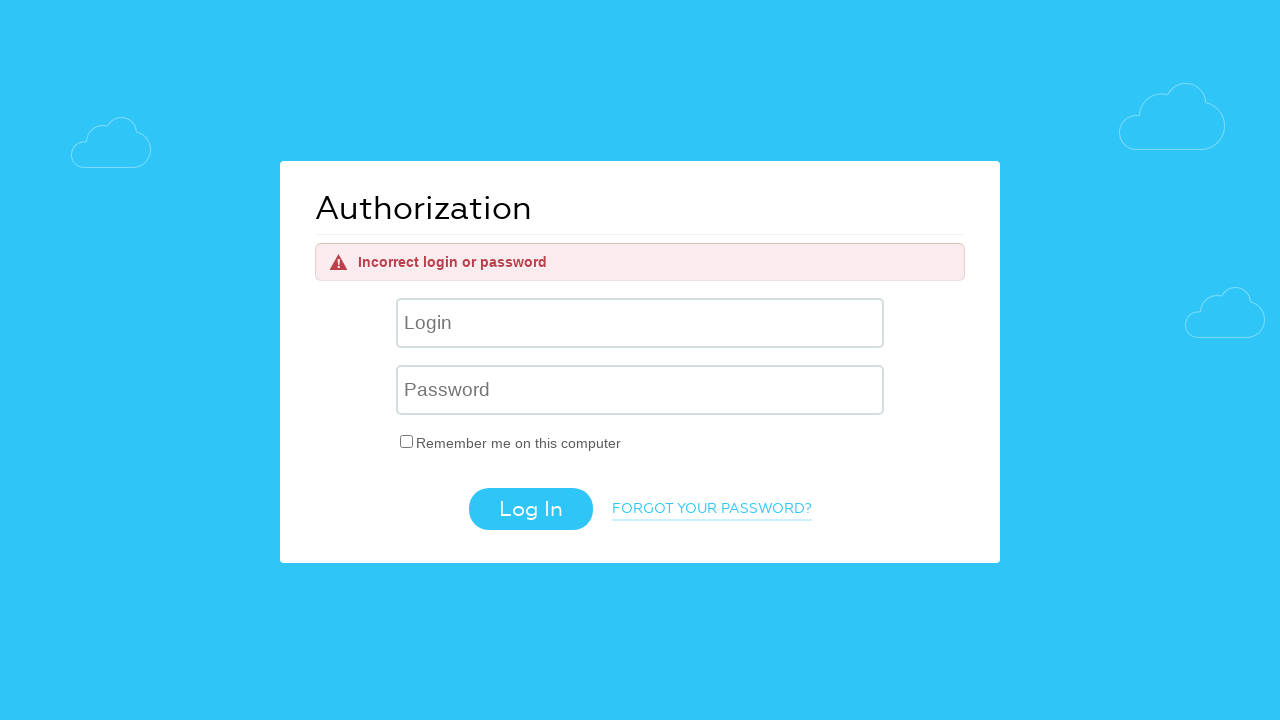